Navigates to the Python 2.7.12 download page and clicks on the Windows x86-64 MSI installer download link to initiate a file download.

Starting URL: https://www.python.org/downloads/release/python-2712/

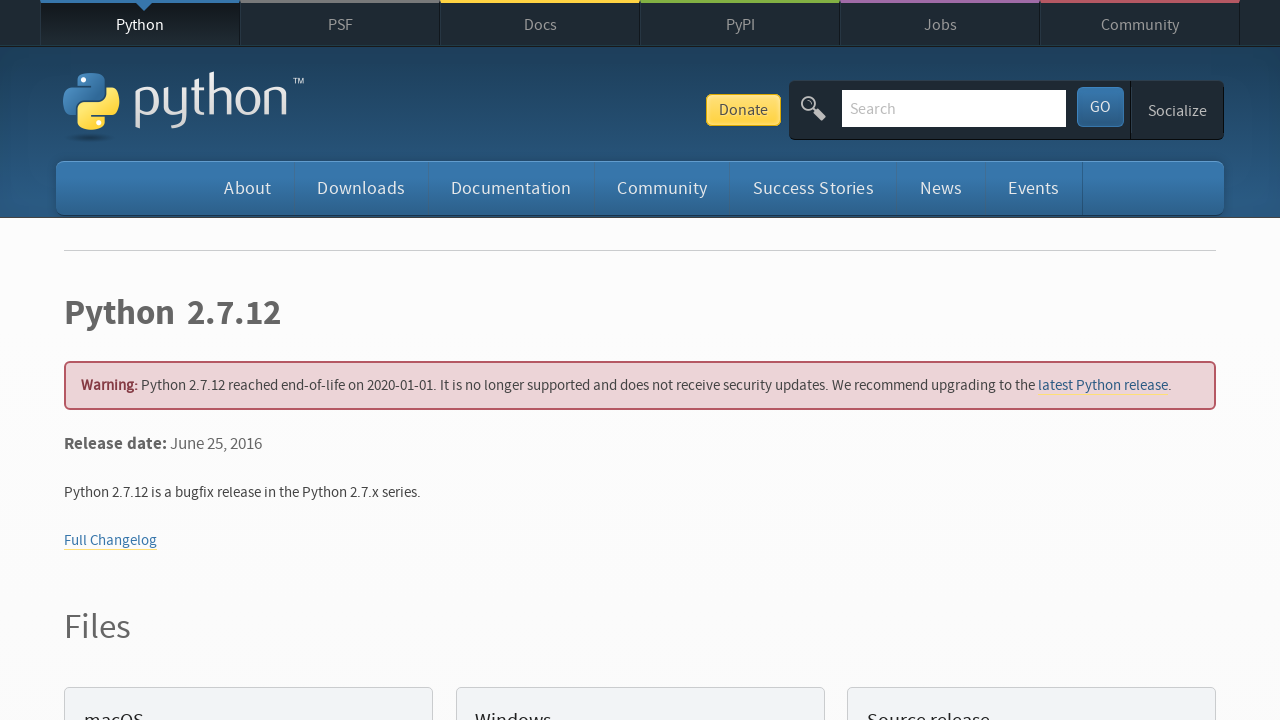

Navigated to Python 2.7.12 download page
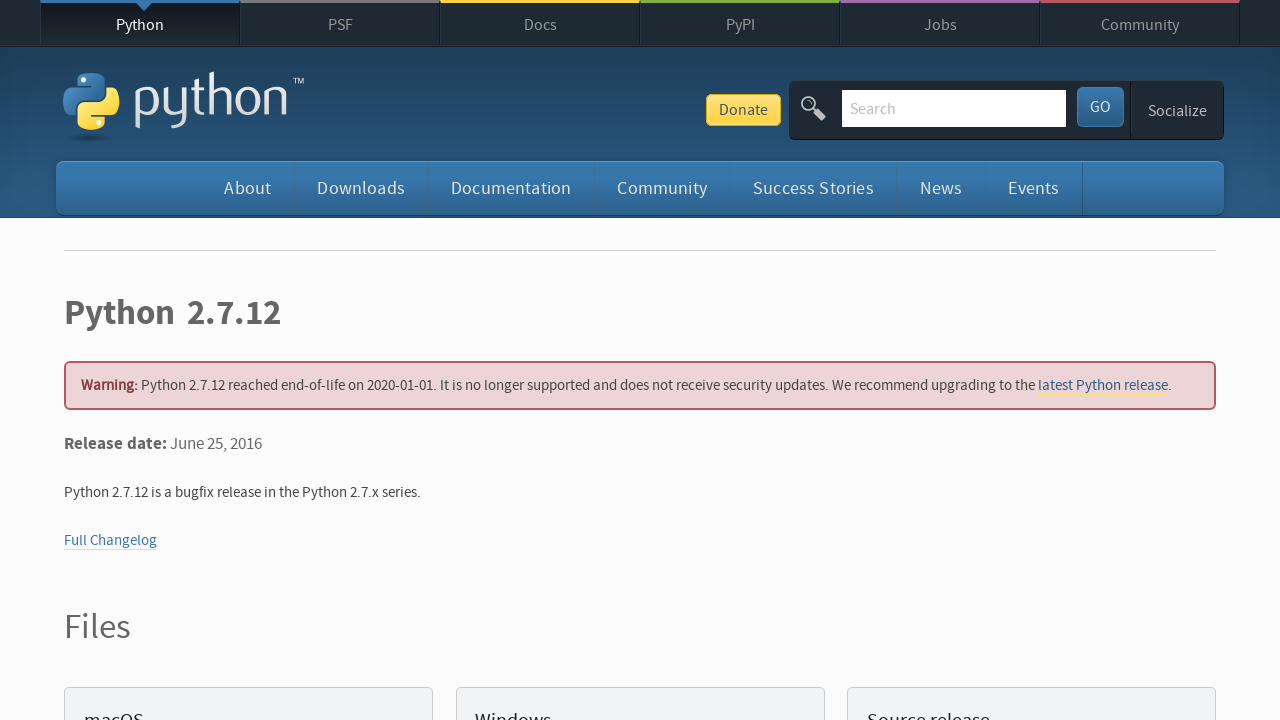

Clicked on Windows x86-64 MSI installer download link at (162, 360) on a:text('Windows x86-64 MSI installer')
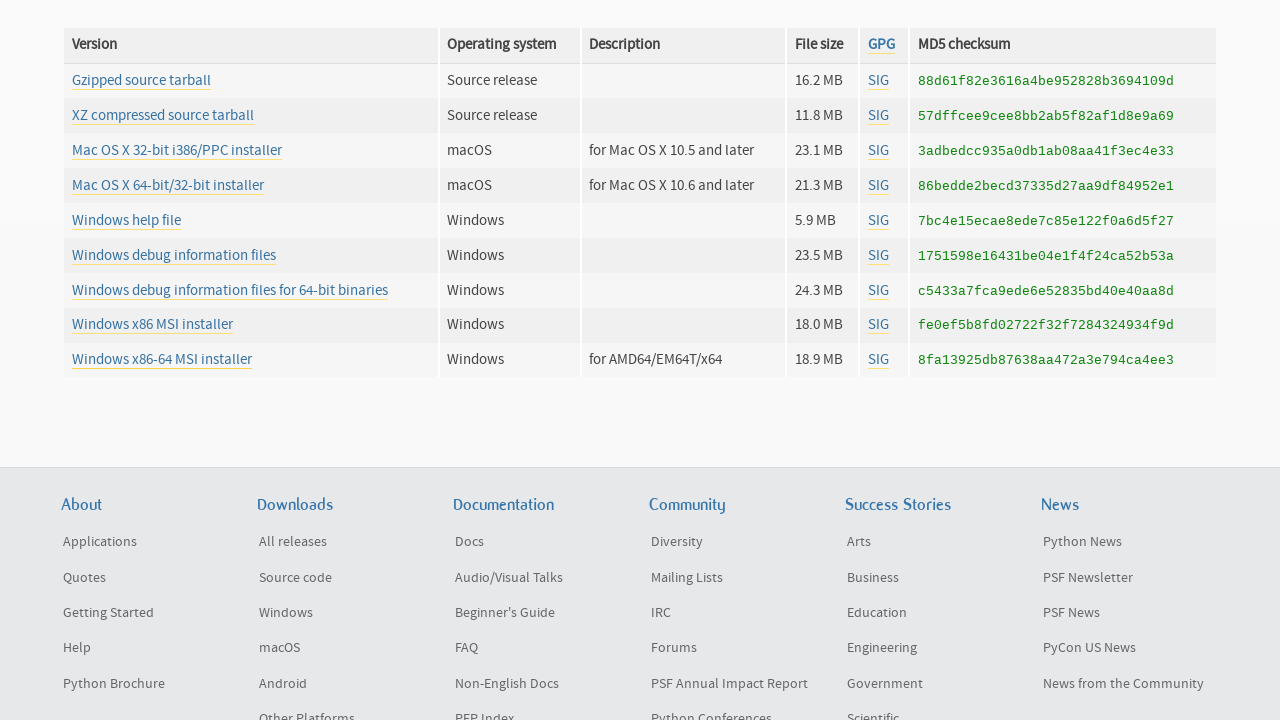

Waited for download to initiate
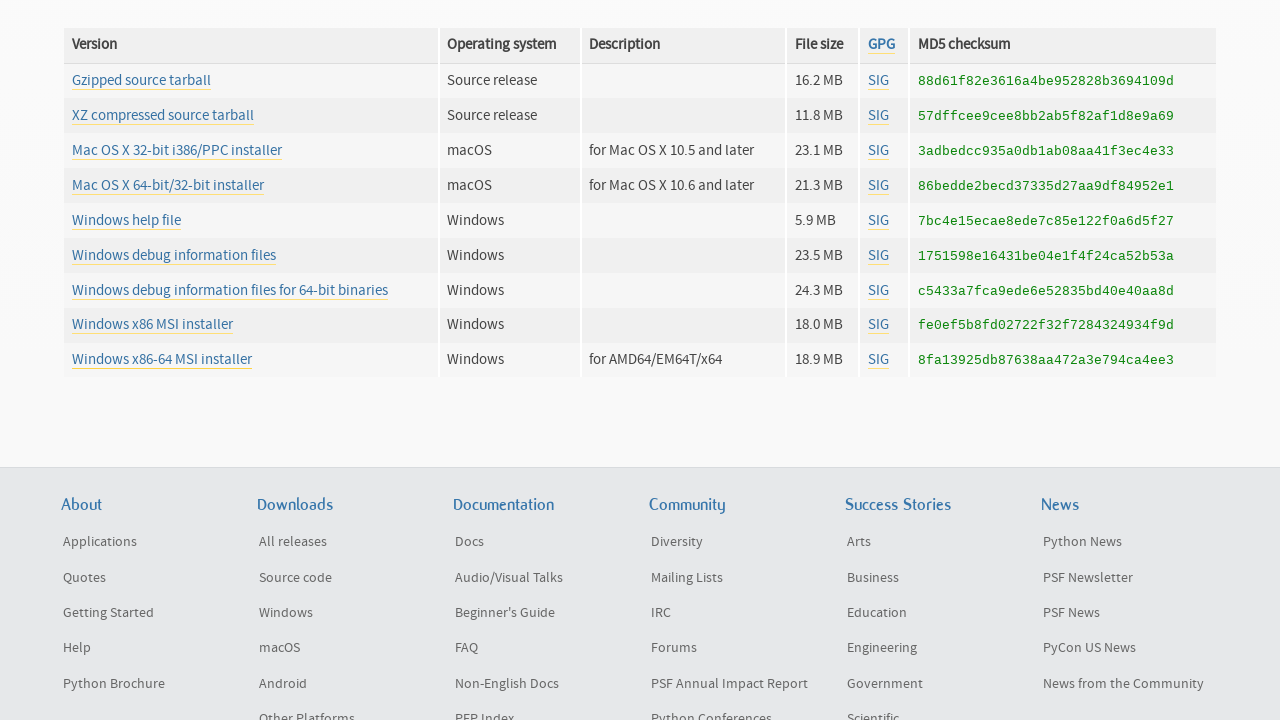

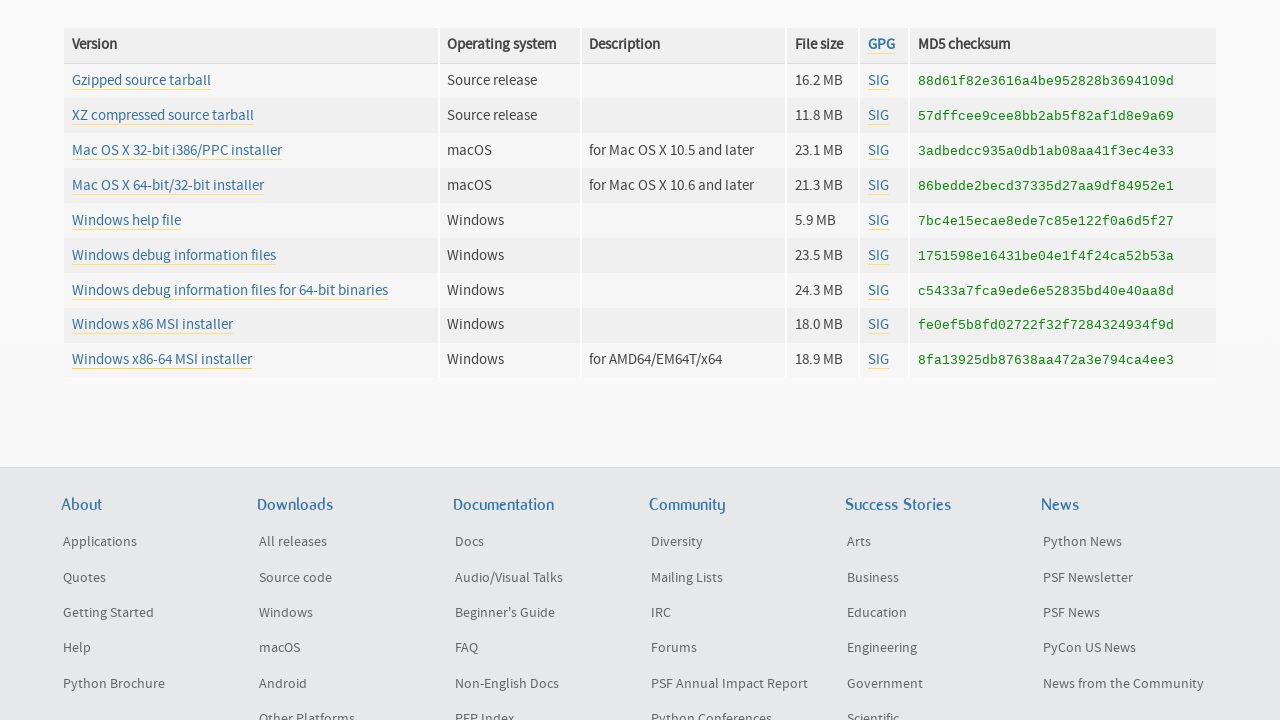